Tests keyboard key press functionality by sending a SPACE key to an input element and verifying the page displays the correct key was pressed.

Starting URL: http://the-internet.herokuapp.com/key_presses

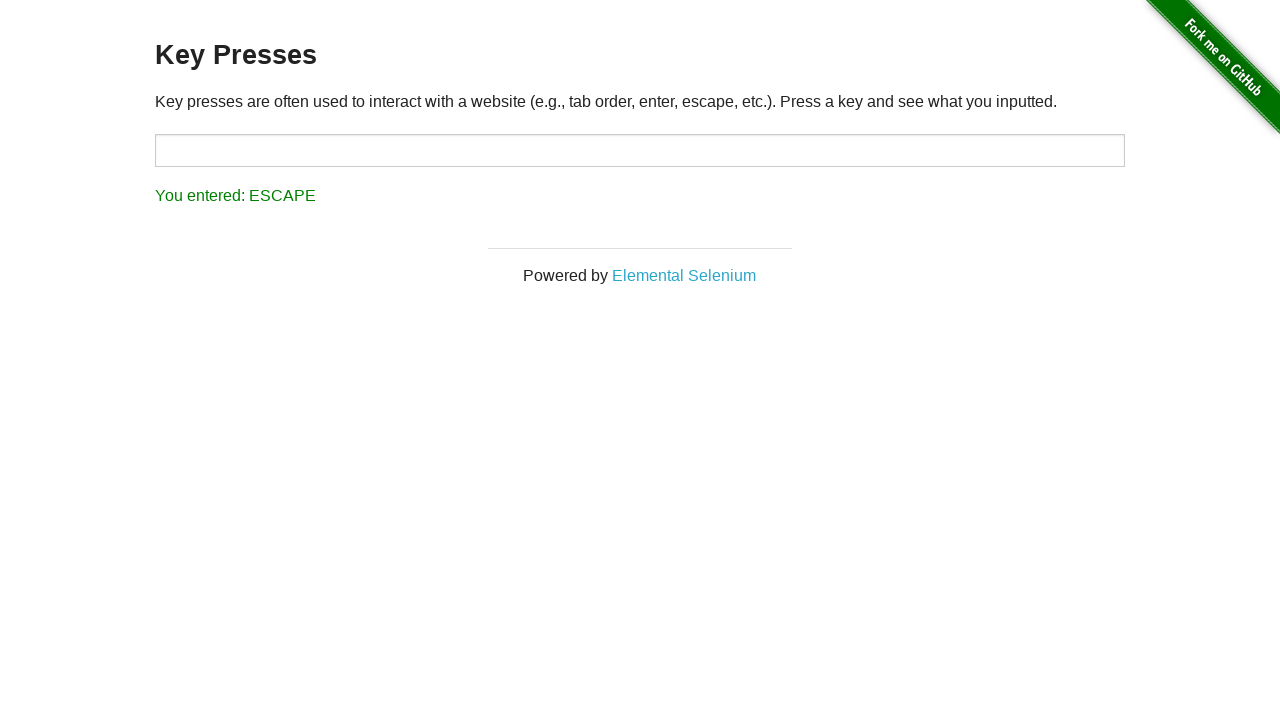

Pressed SPACE key on target input element on #target
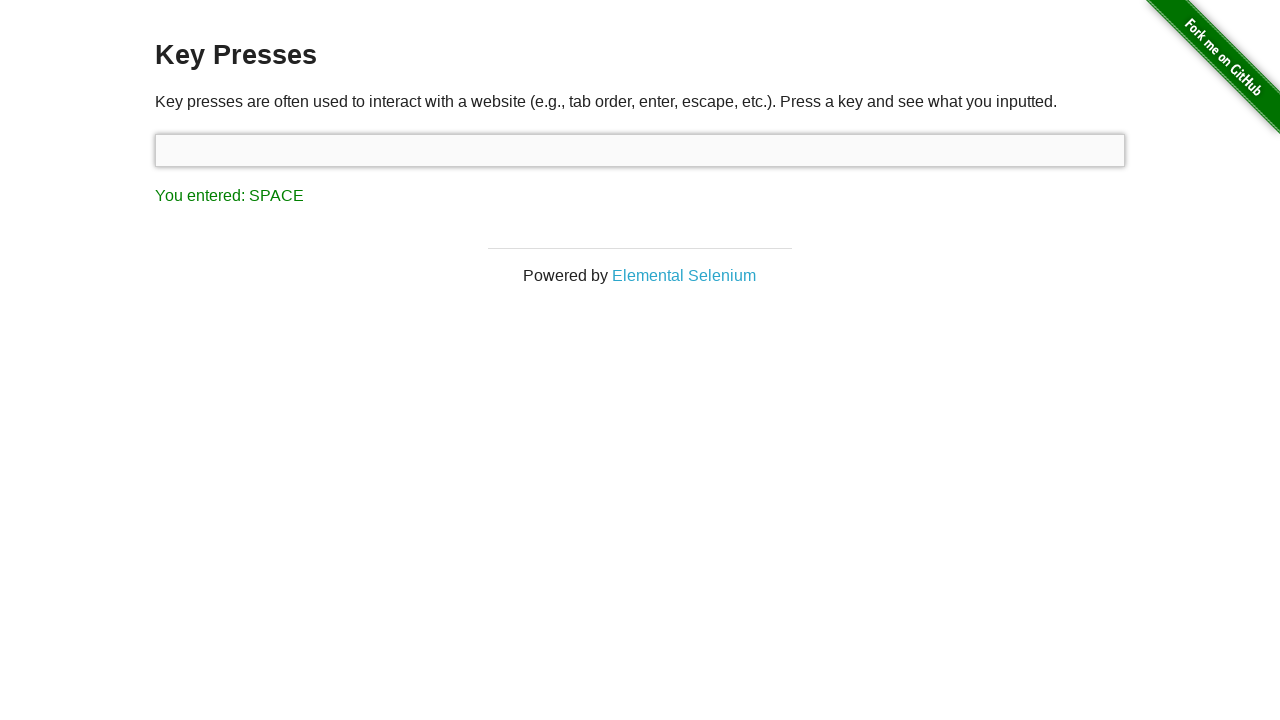

Result element loaded on page
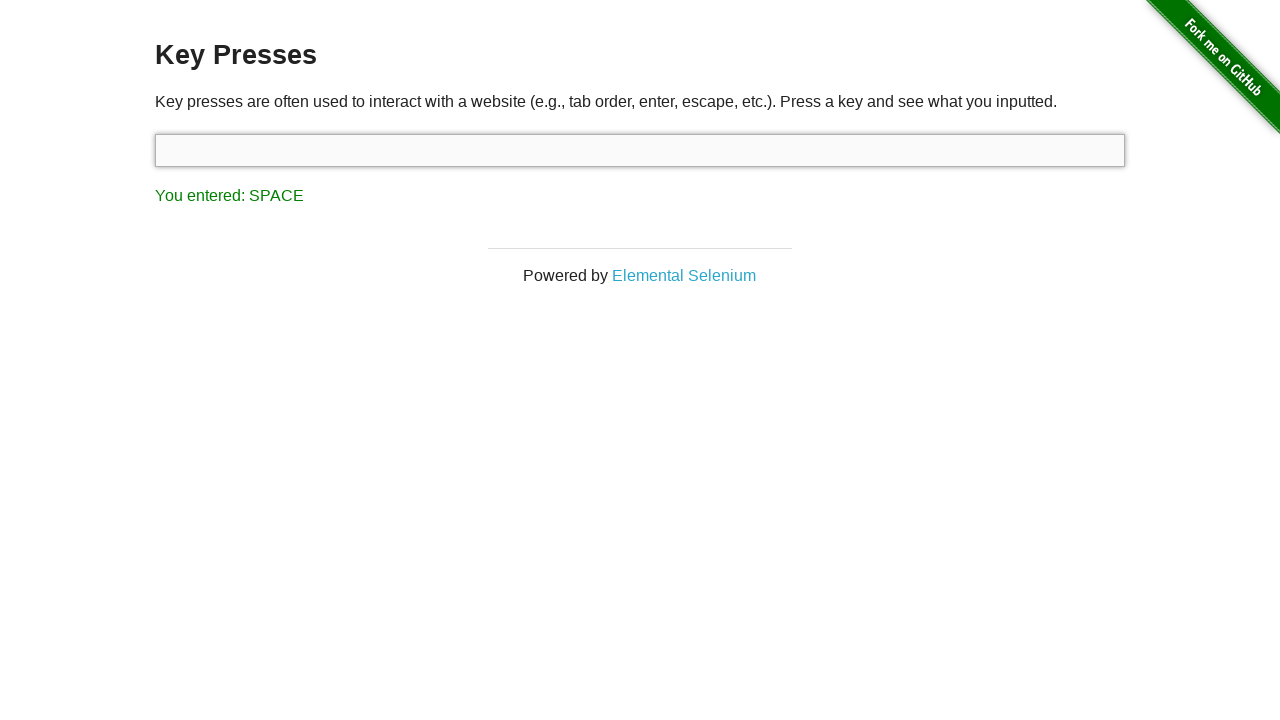

Retrieved result text content
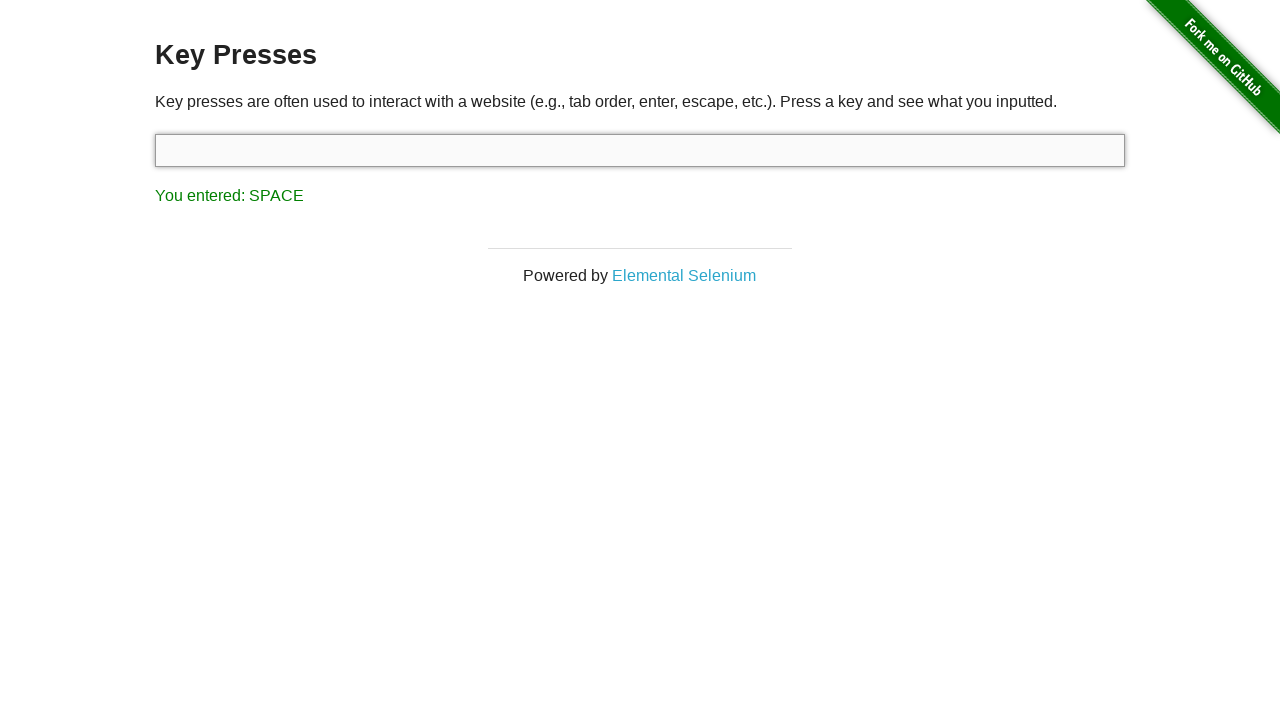

Verified result text shows 'You entered: SPACE'
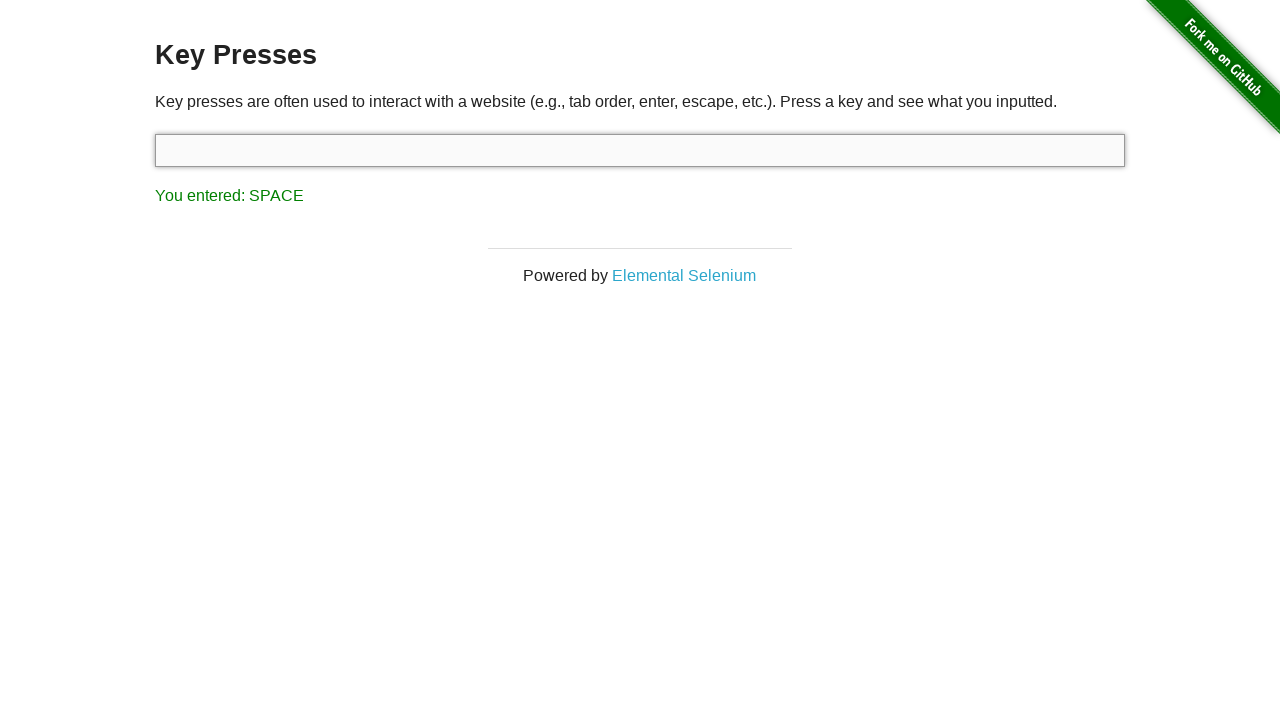

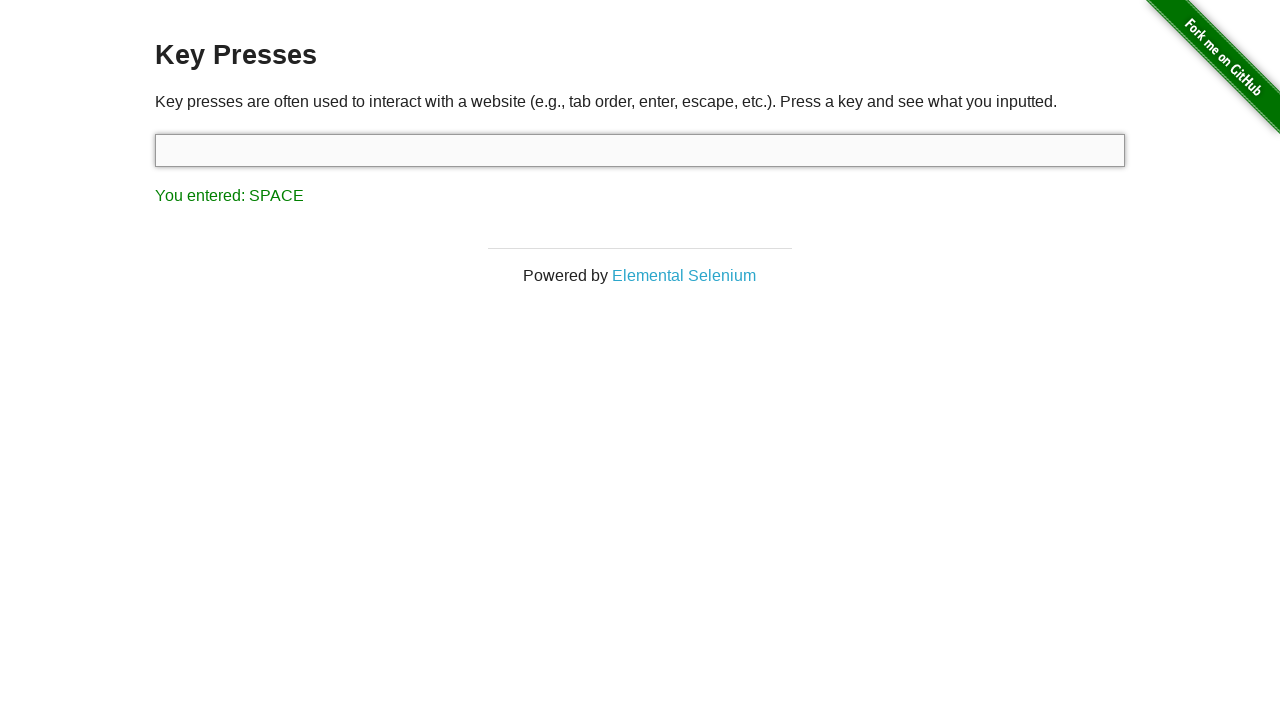